Navigates to the world clock page for Kyiv, Ukraine and retrieves the current time displayed on the page

Starting URL: https://www.timeanddate.com/worldclock/ukraine/kyiv

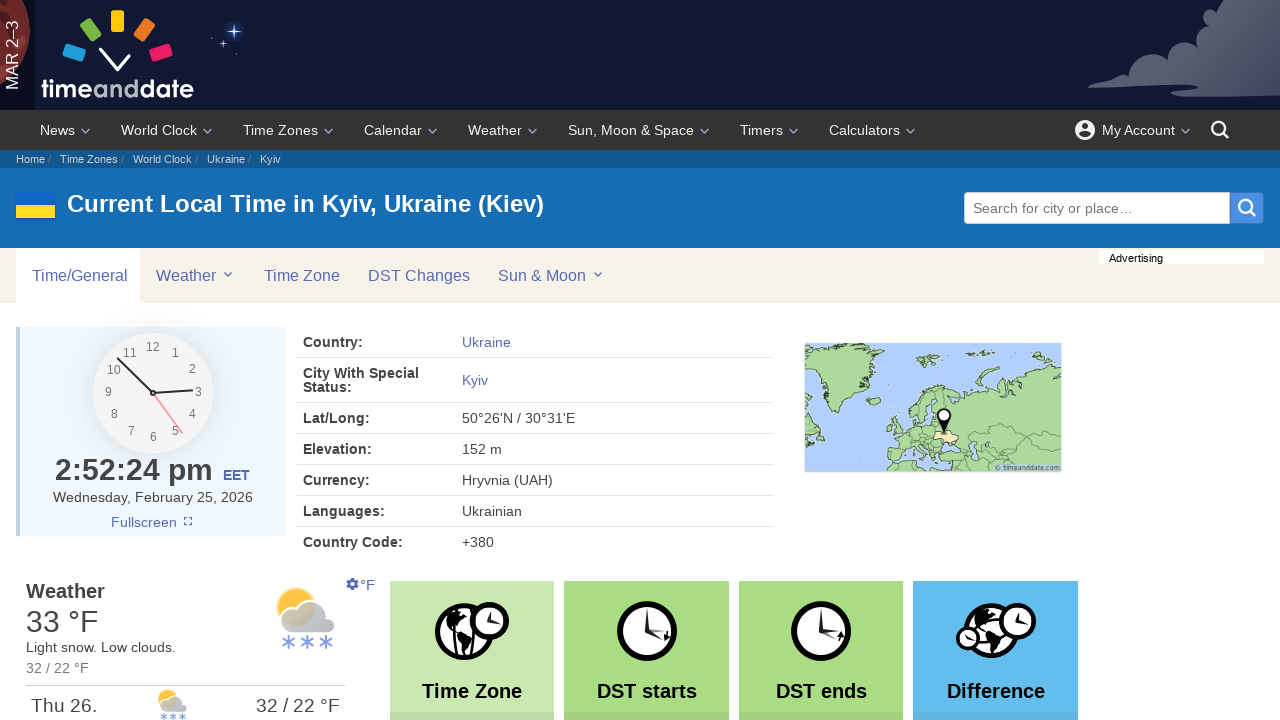

Navigated to Kyiv world clock page
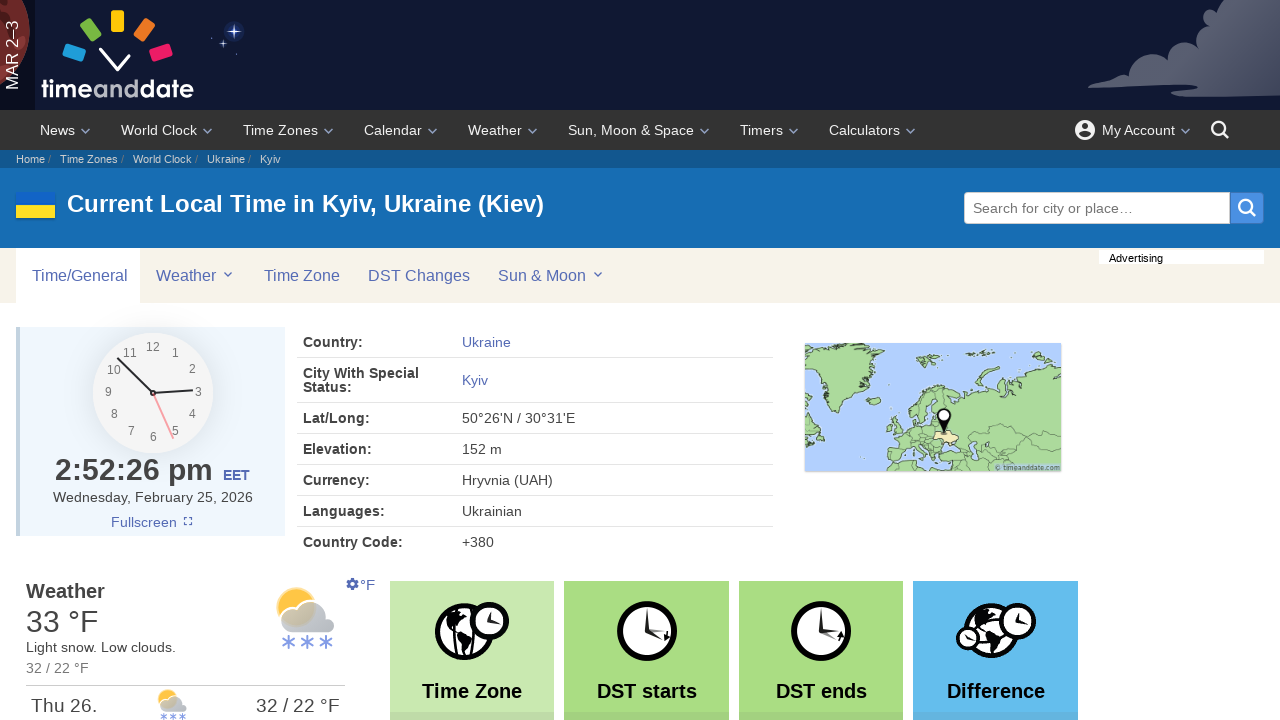

Time element loaded and became visible
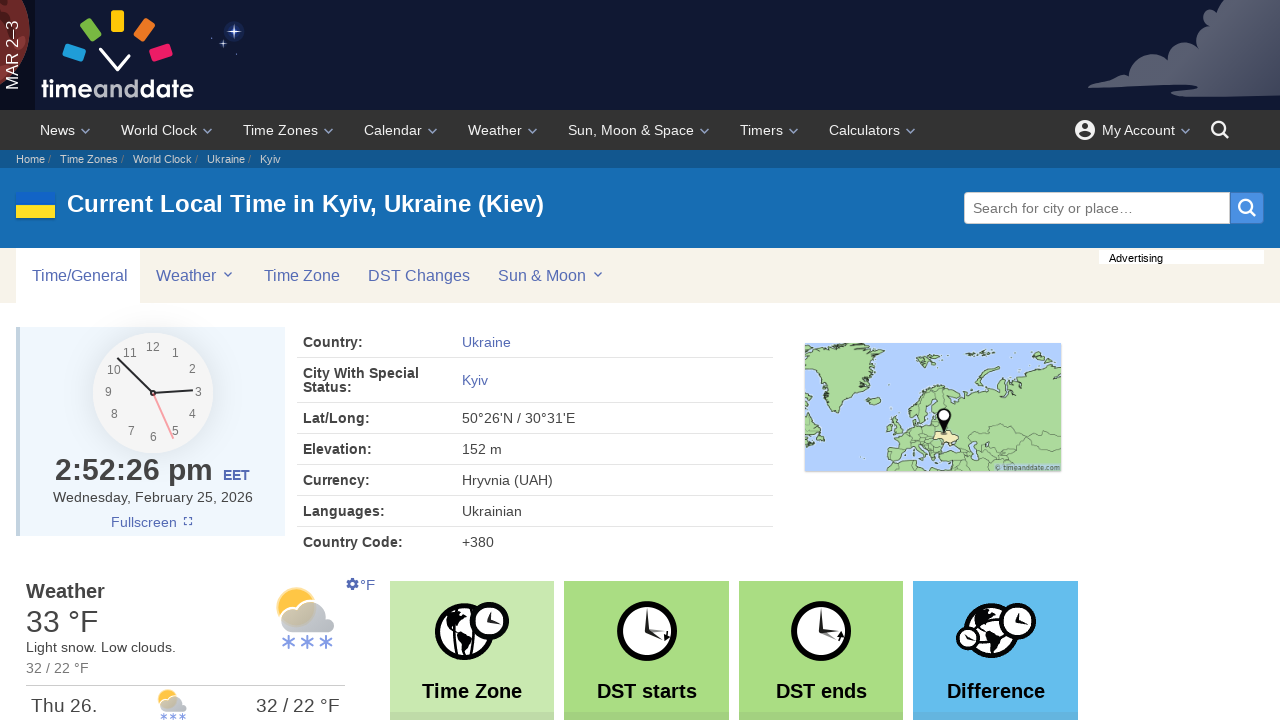

Verified that time element is visible
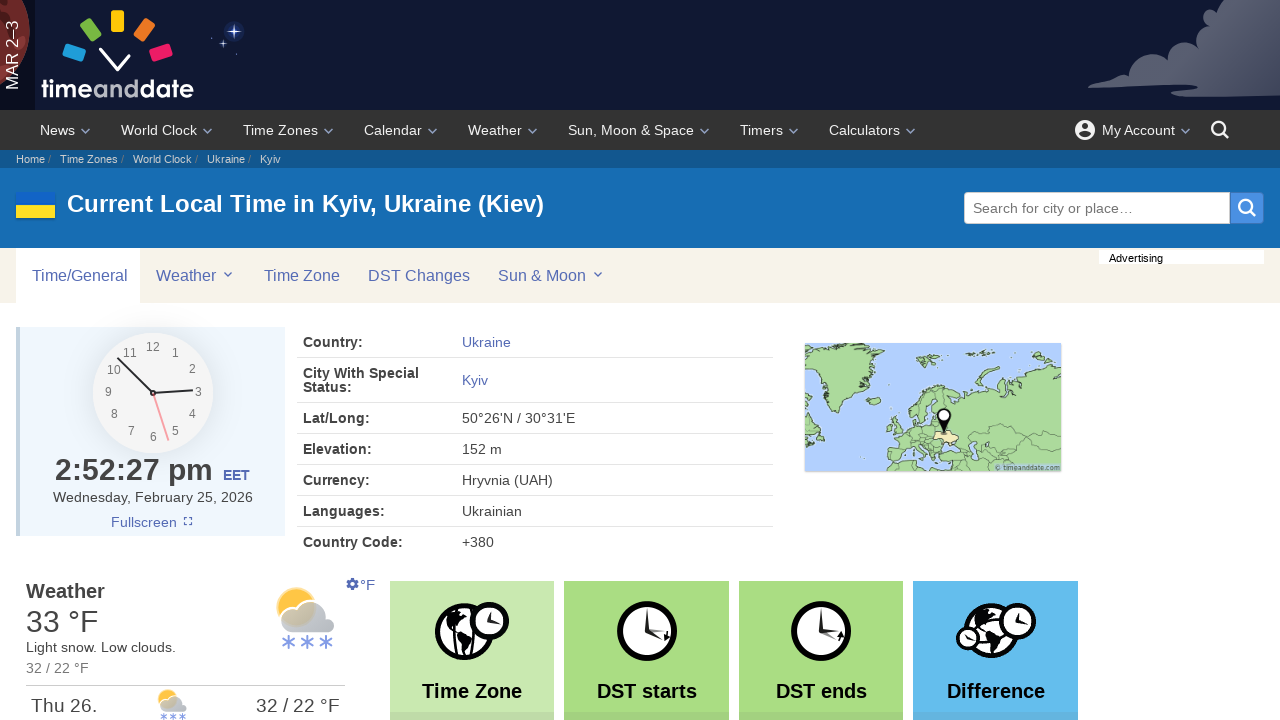

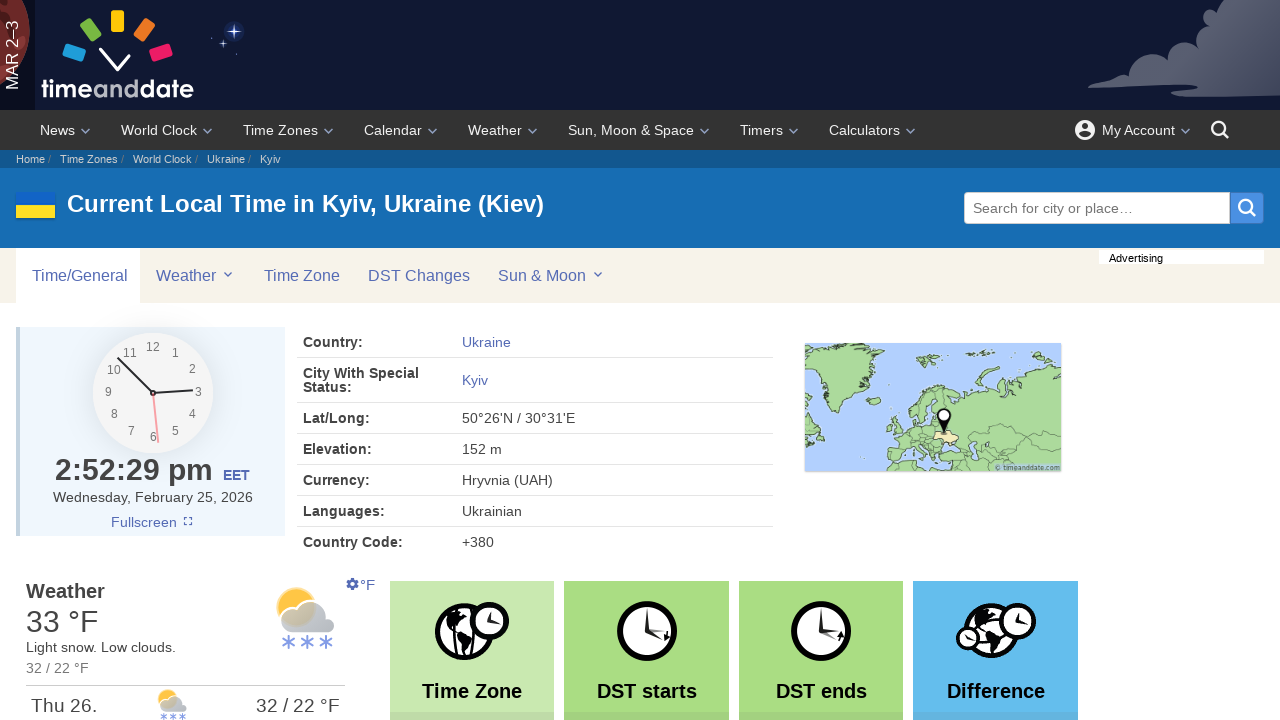